Tests invalid login functionality by attempting to log in with incorrect credentials and verifying that an error message is displayed

Starting URL: https://katalon-demo-cura.herokuapp.com/

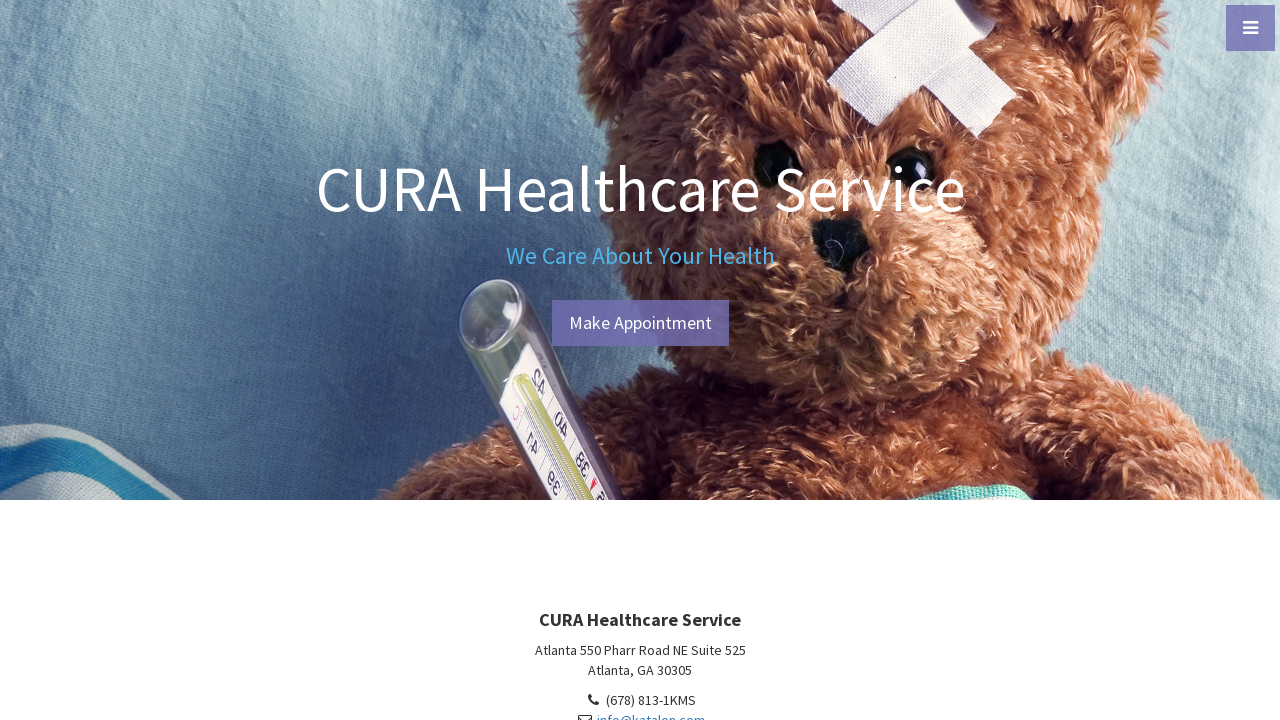

Clicked on Make Appointment button to navigate to login page at (640, 323) on text=Make Appointment
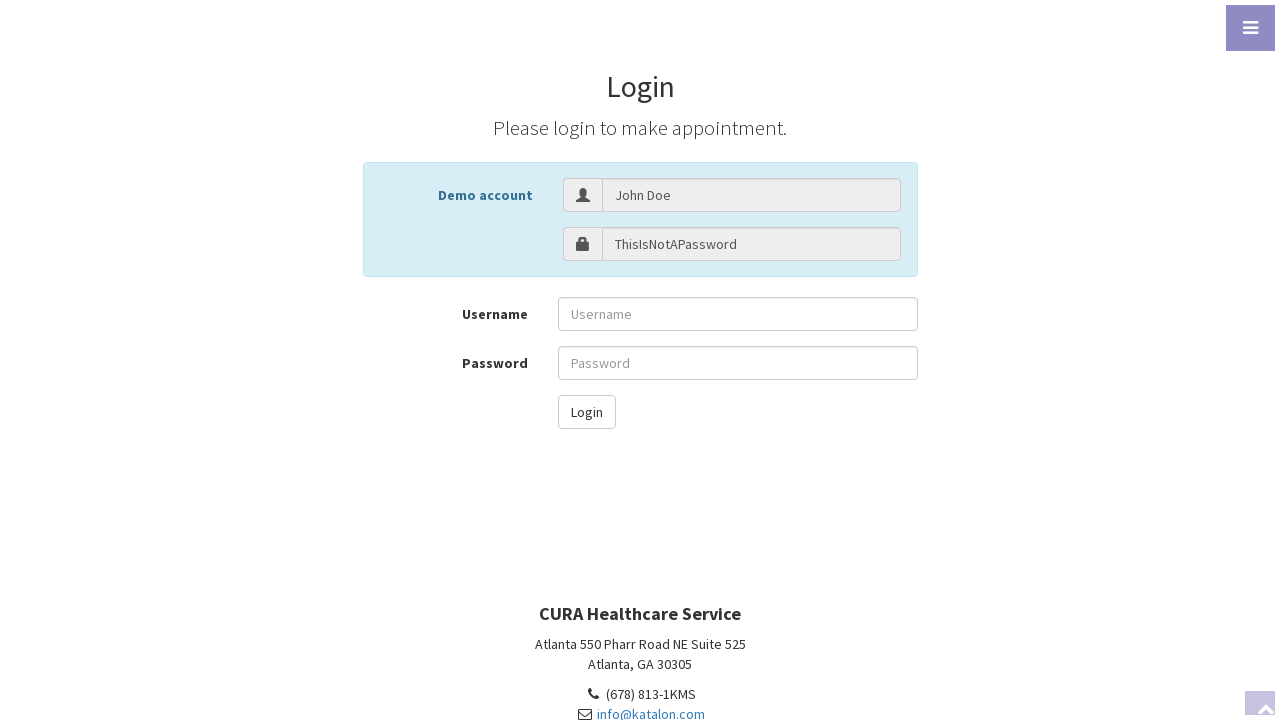

Filled username field with 'John Doe' on #txt-username
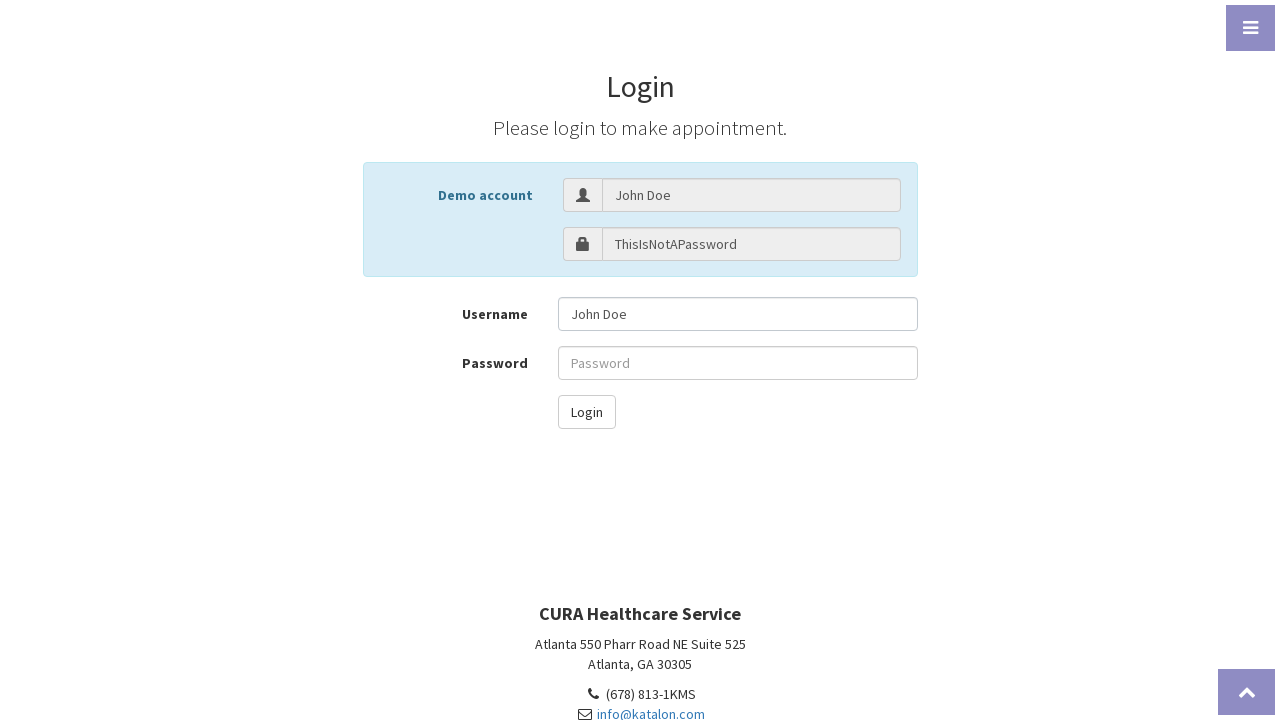

Filled password field with invalid password on #txt-password
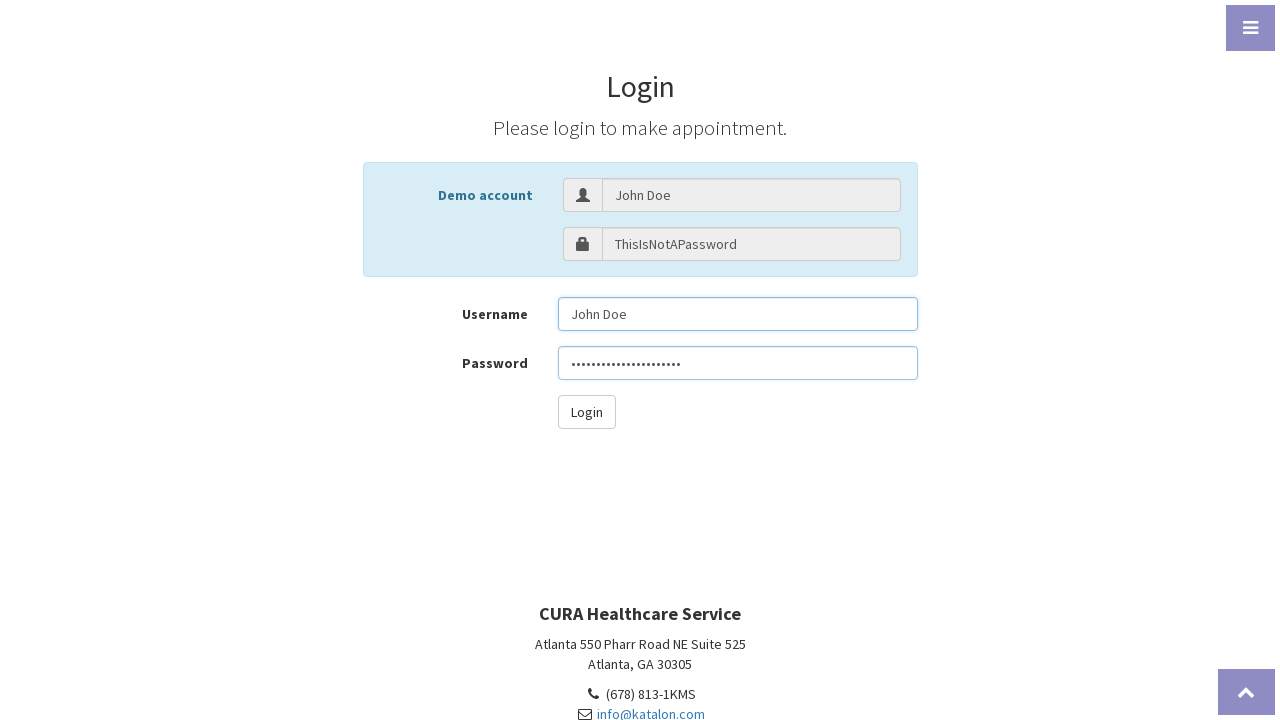

Clicked login button with invalid credentials at (586, 412) on #btn-login
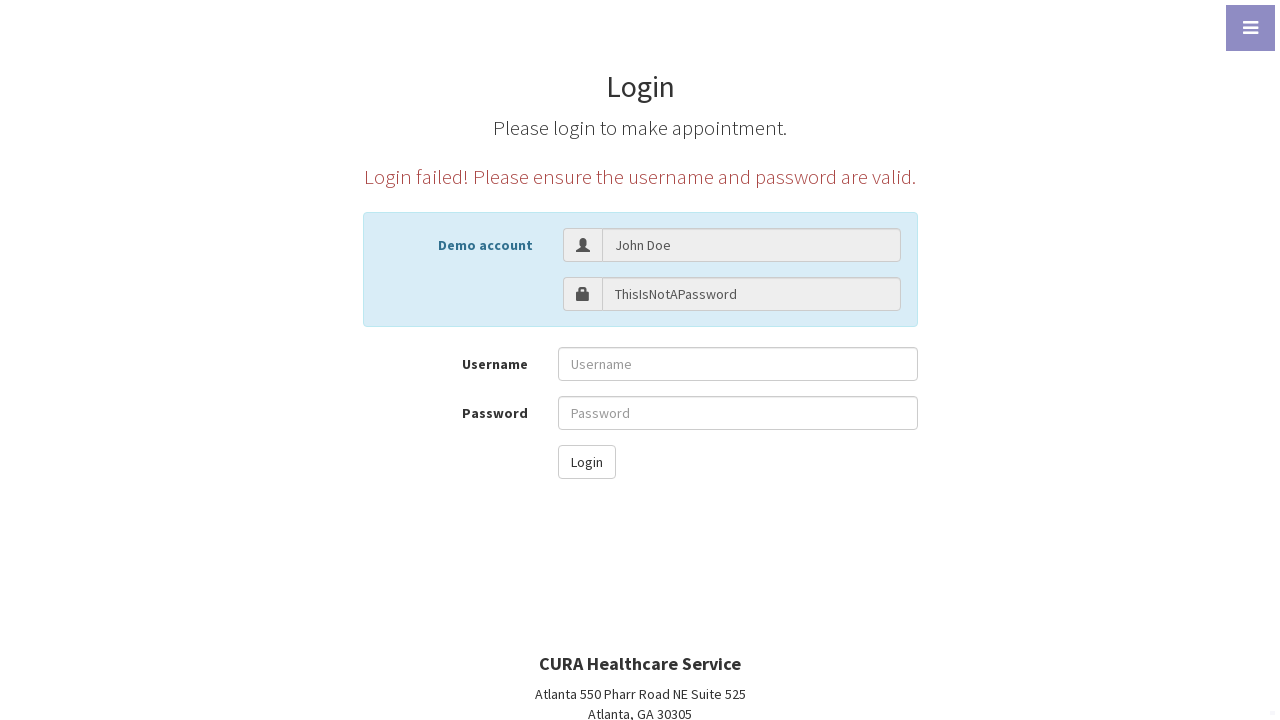

Located error message element
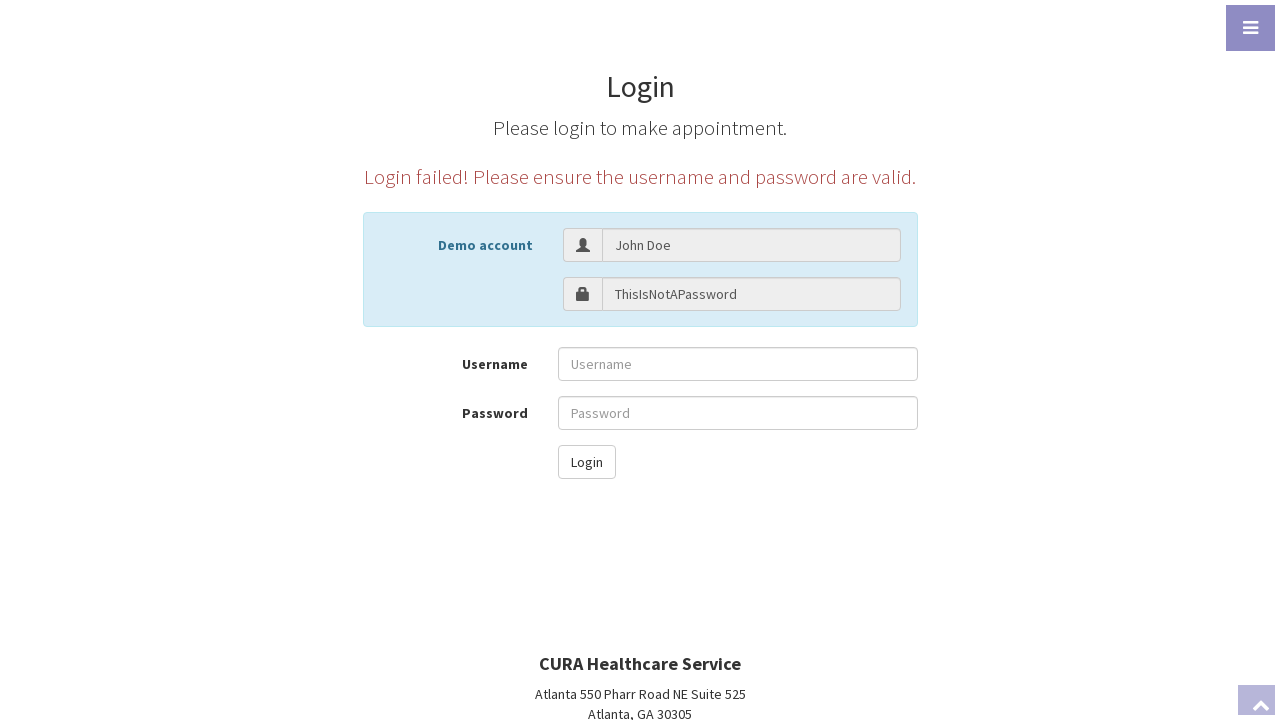

Verified that error message 'Login failed!' is displayed
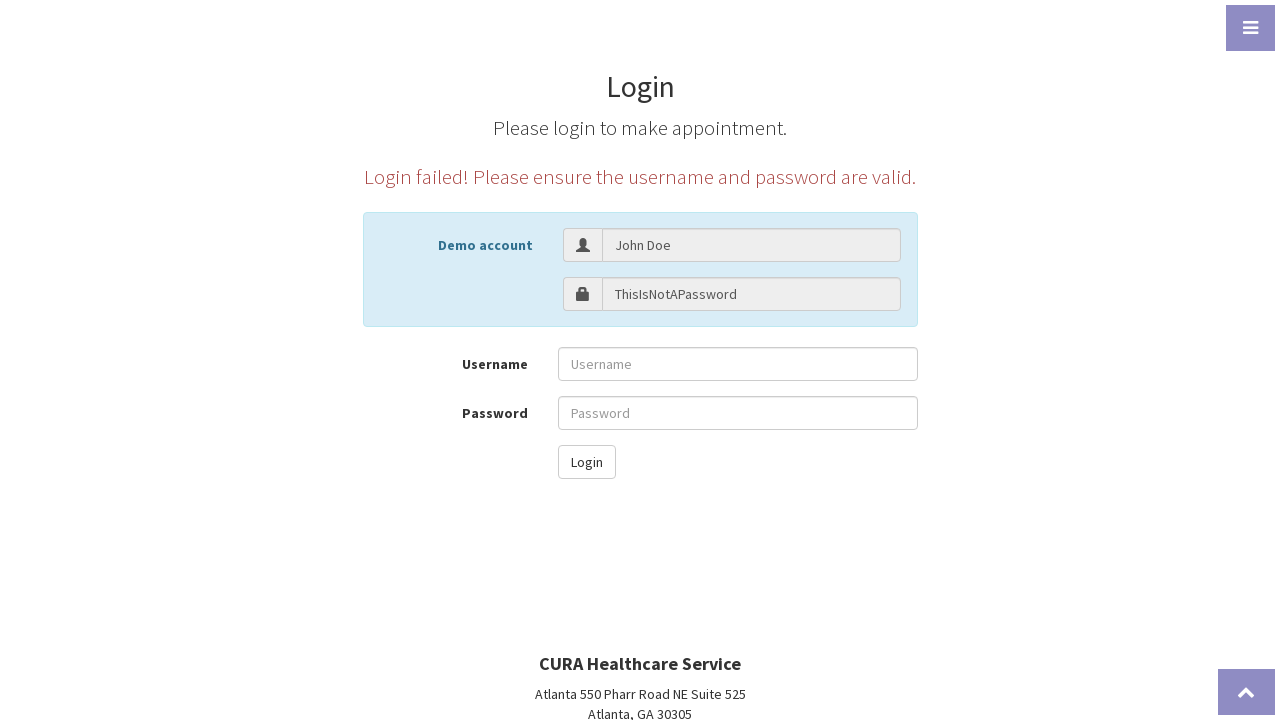

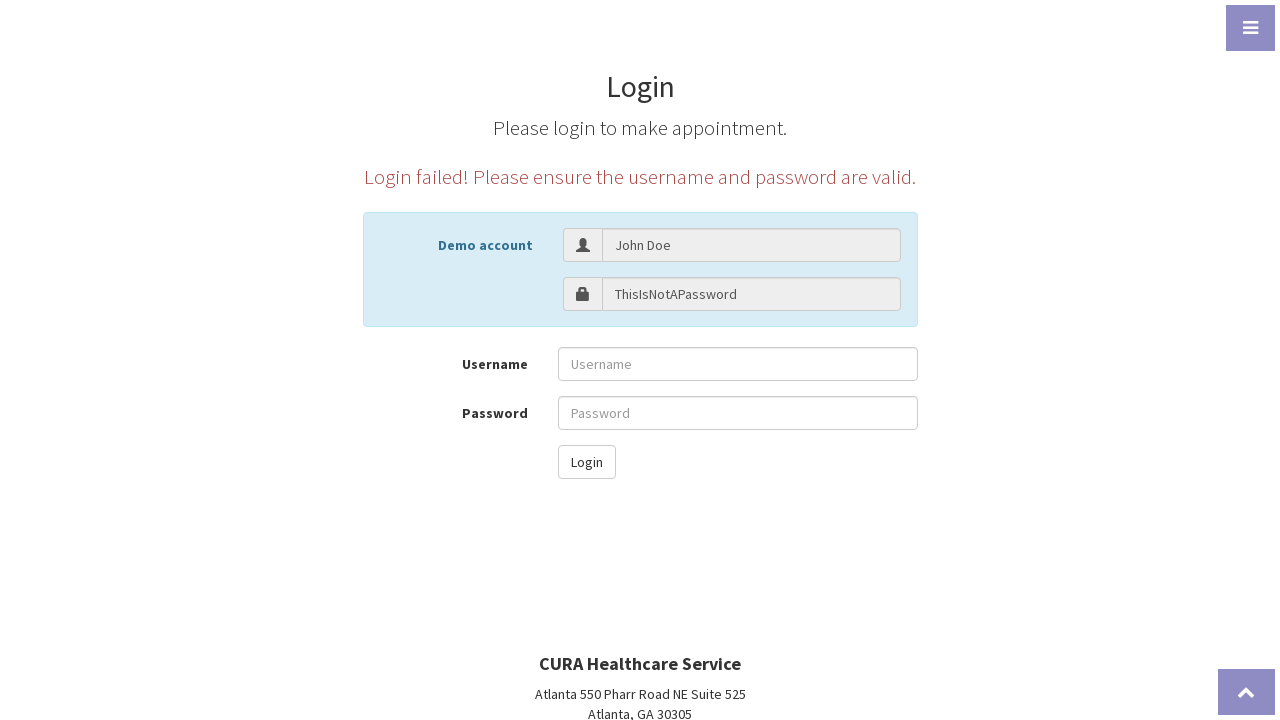